Tests dynamic control functionality by toggling a checkbox's visibility using a toggle button, clicking the button twice to show and hide the checkbox

Starting URL: https://training-support.net/webelements/dynamic-controls

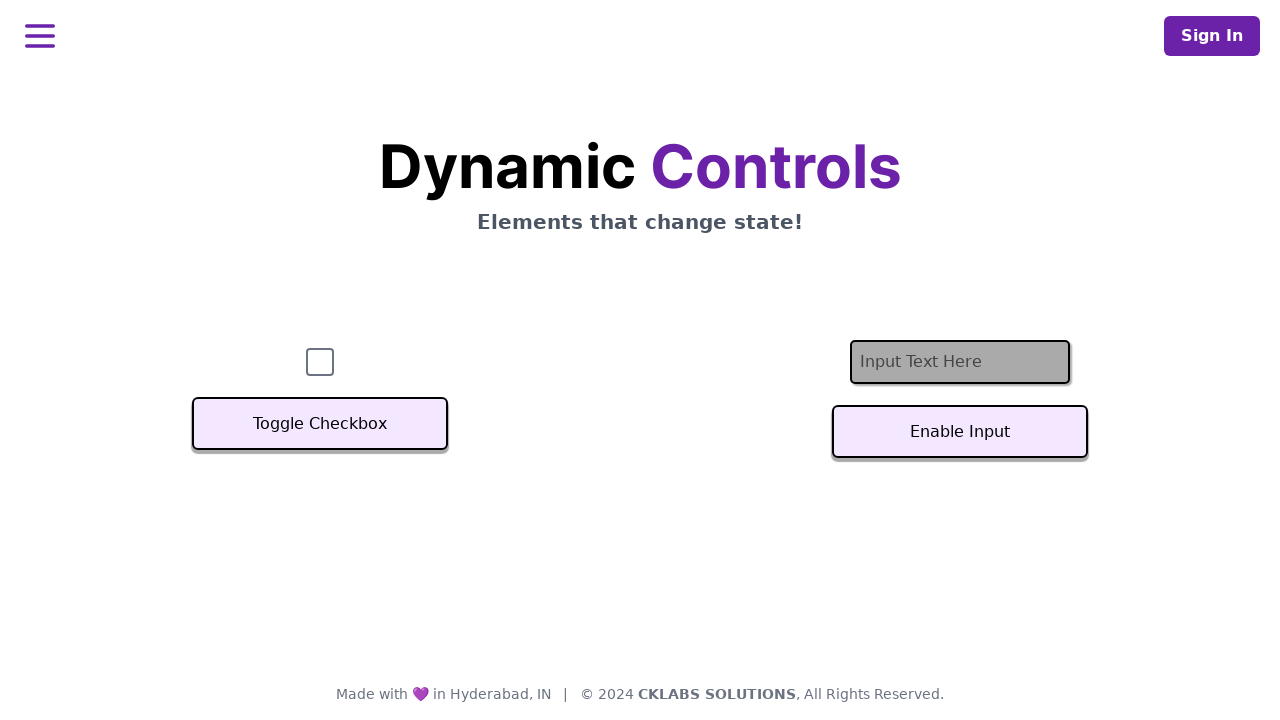

Waited for checkbox to be visible initially
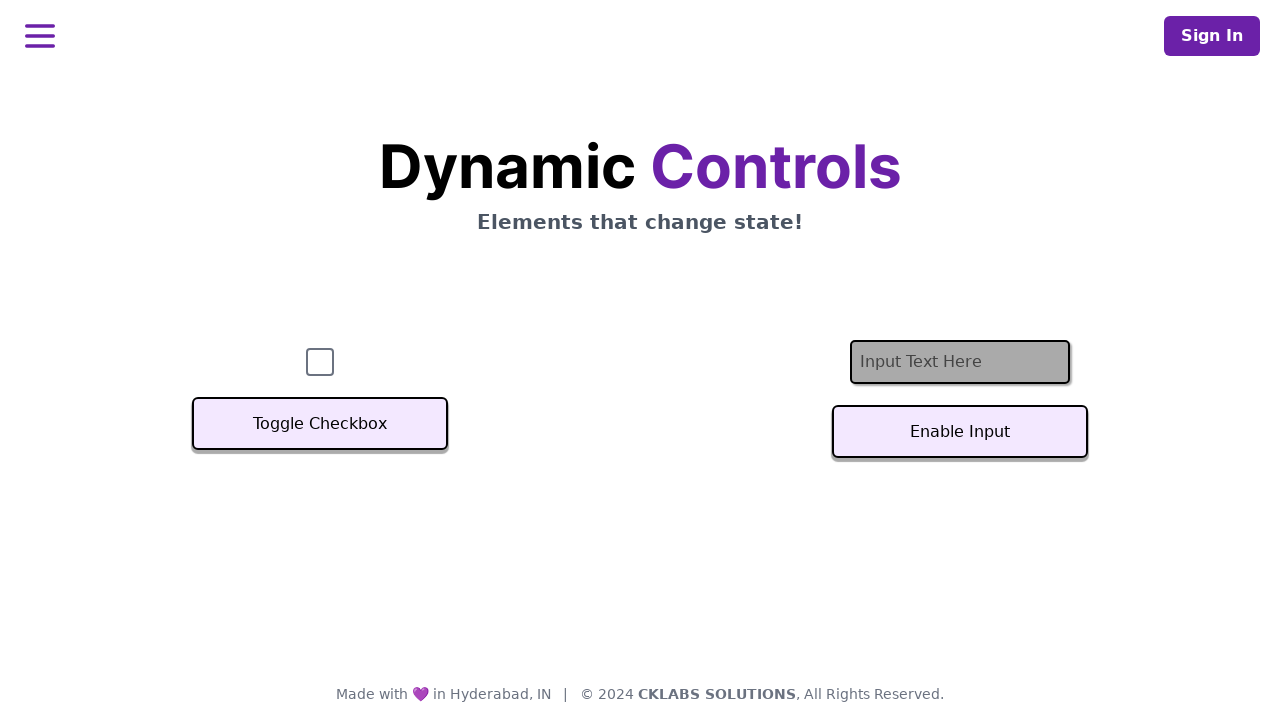

Clicked toggle button to hide the checkbox at (320, 424) on xpath=//button[text()='Toggle Checkbox']
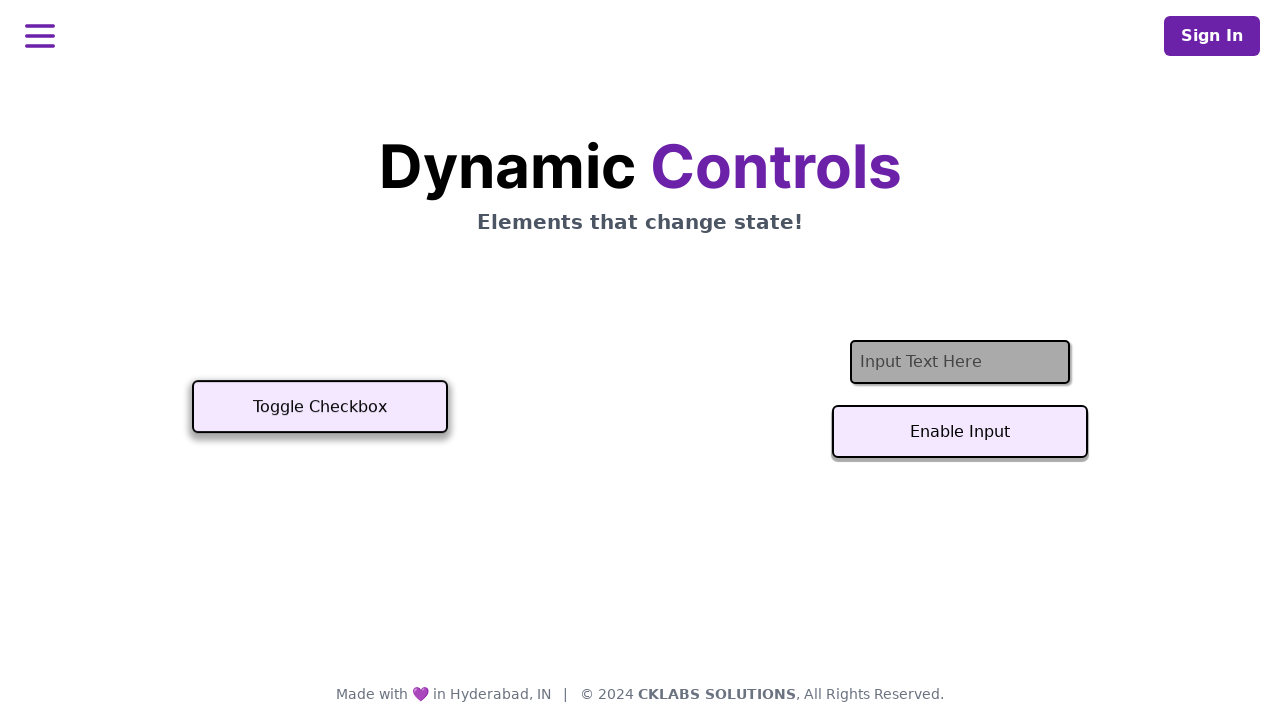

Confirmed checkbox is now hidden
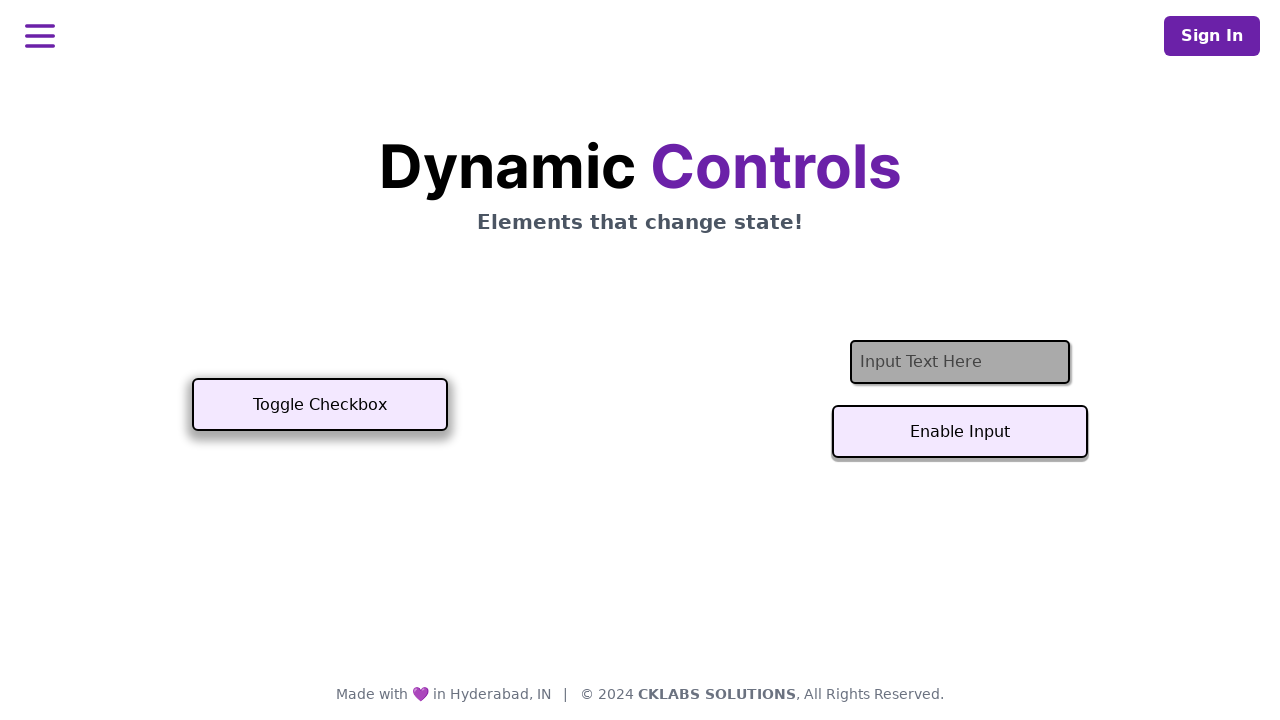

Clicked toggle button again to show the checkbox at (320, 405) on xpath=//button[text()='Toggle Checkbox']
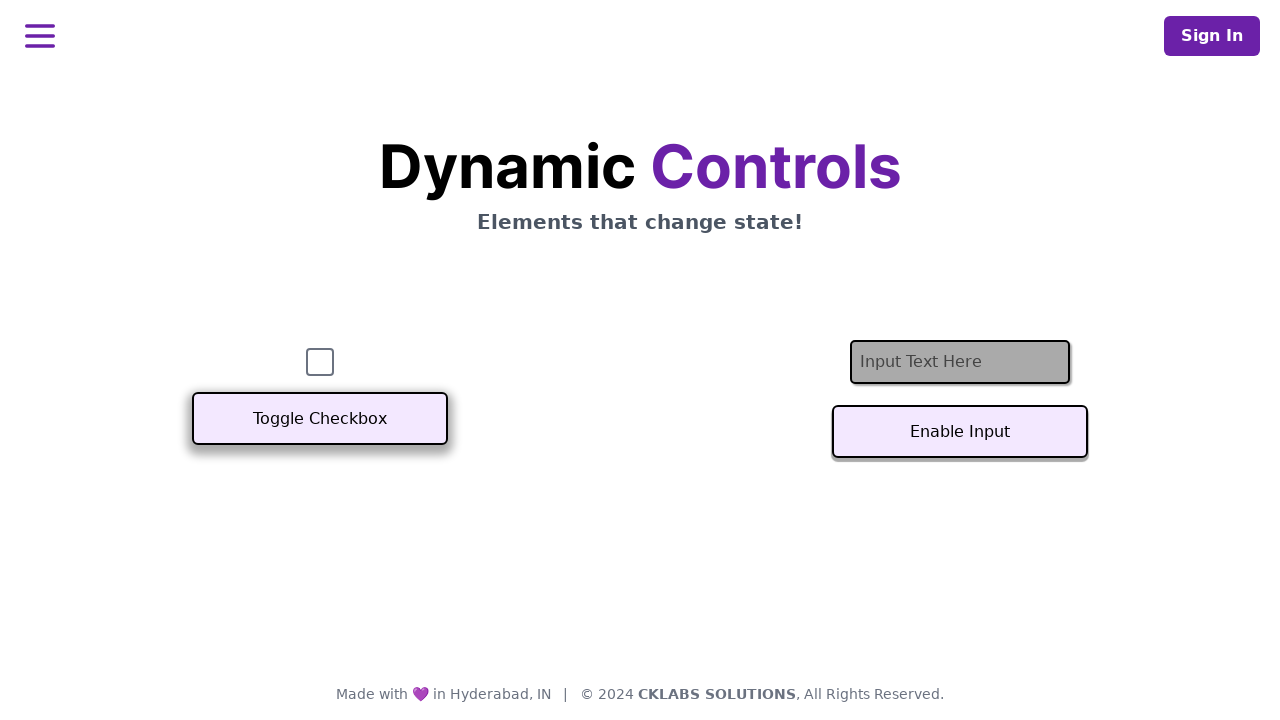

Confirmed checkbox is visible again
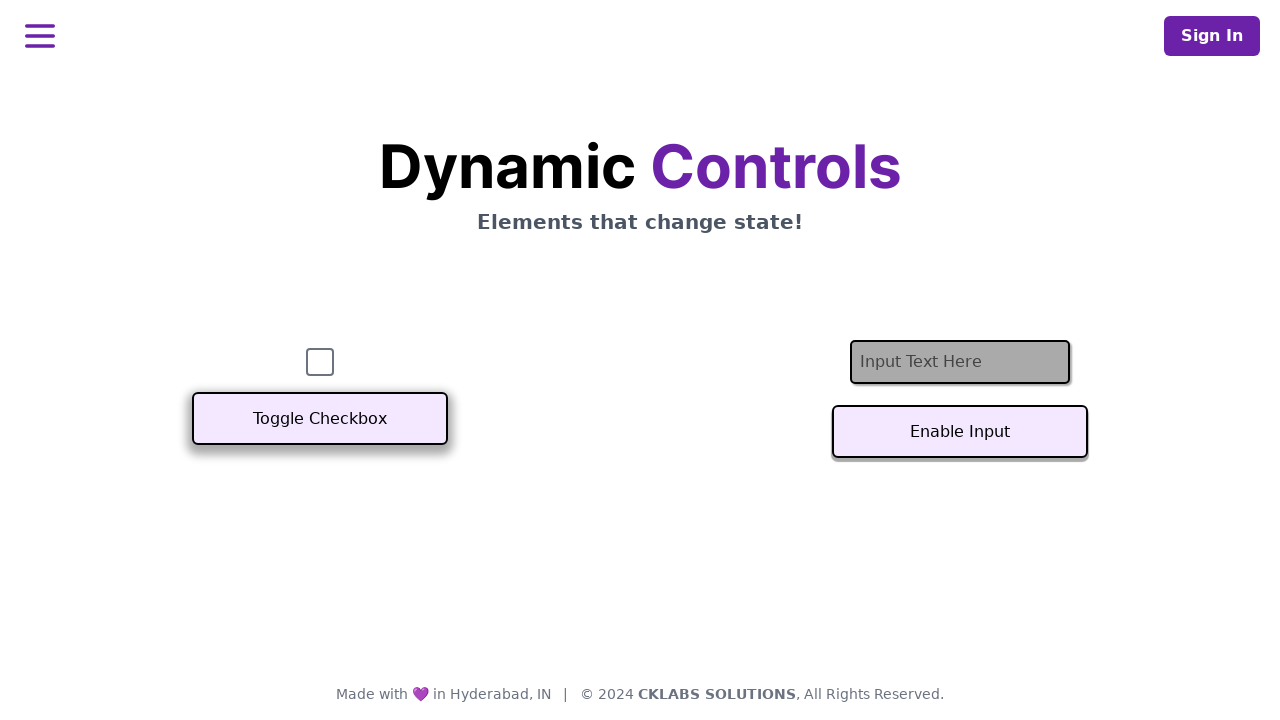

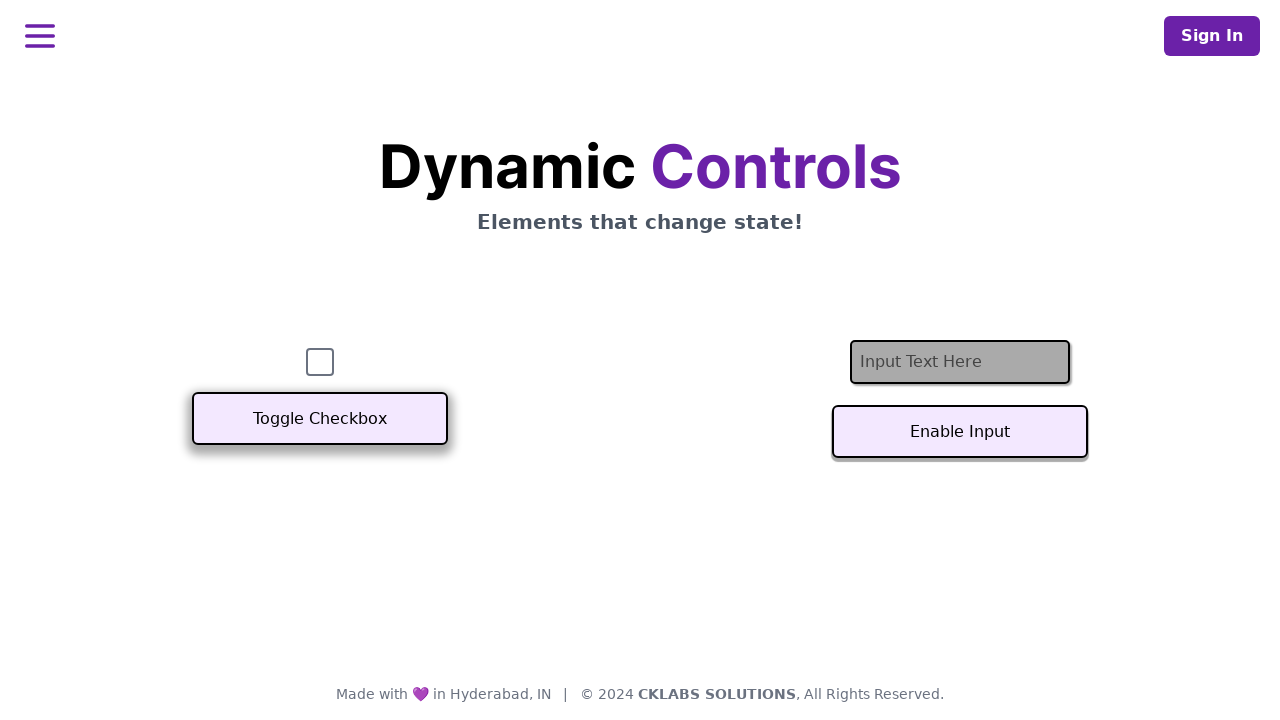